Tests filling out a sign-up form on a Selenium training site that has dynamic attributes, demonstrating how to locate elements using various XPath strategies when class names and attributes change dynamically.

Starting URL: https://v1.training-support.net/selenium/dynamic-attributes

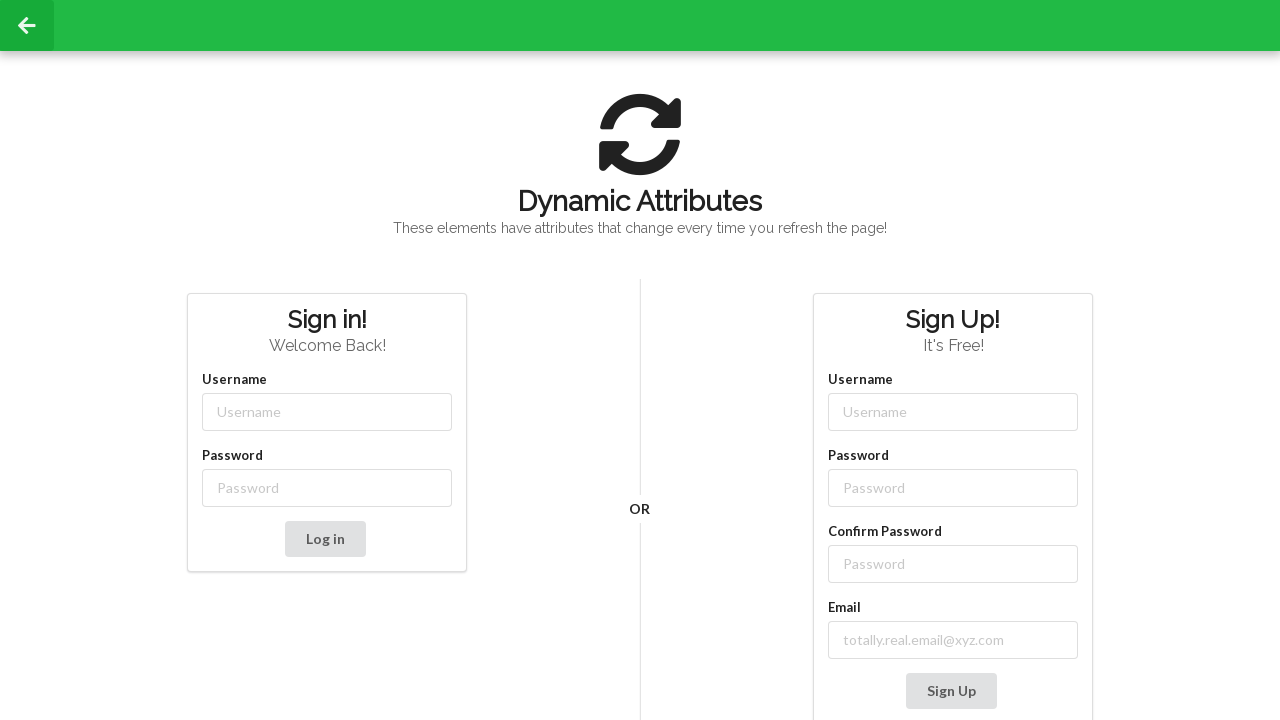

Filled username field with 'NewUser' using partial class match XPath on input[class*='-username']
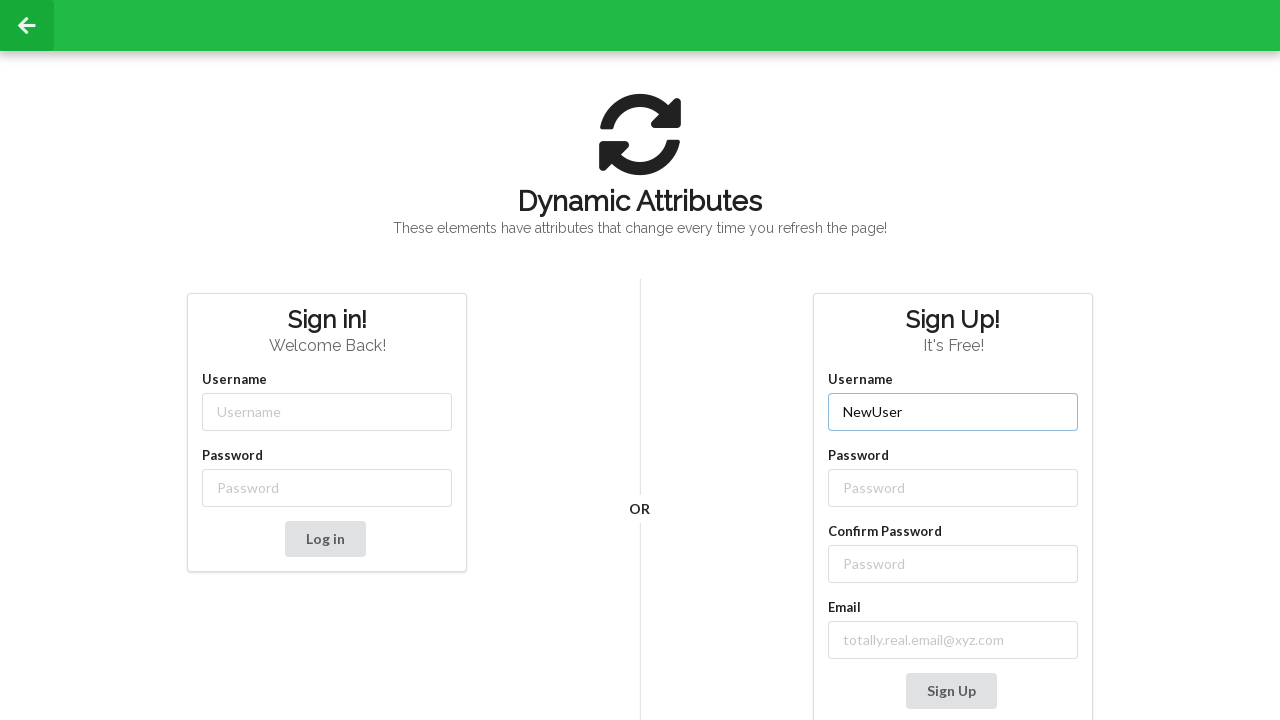

Filled password field with 'SecurePass123' using partial class match XPath on input[class*='-password']
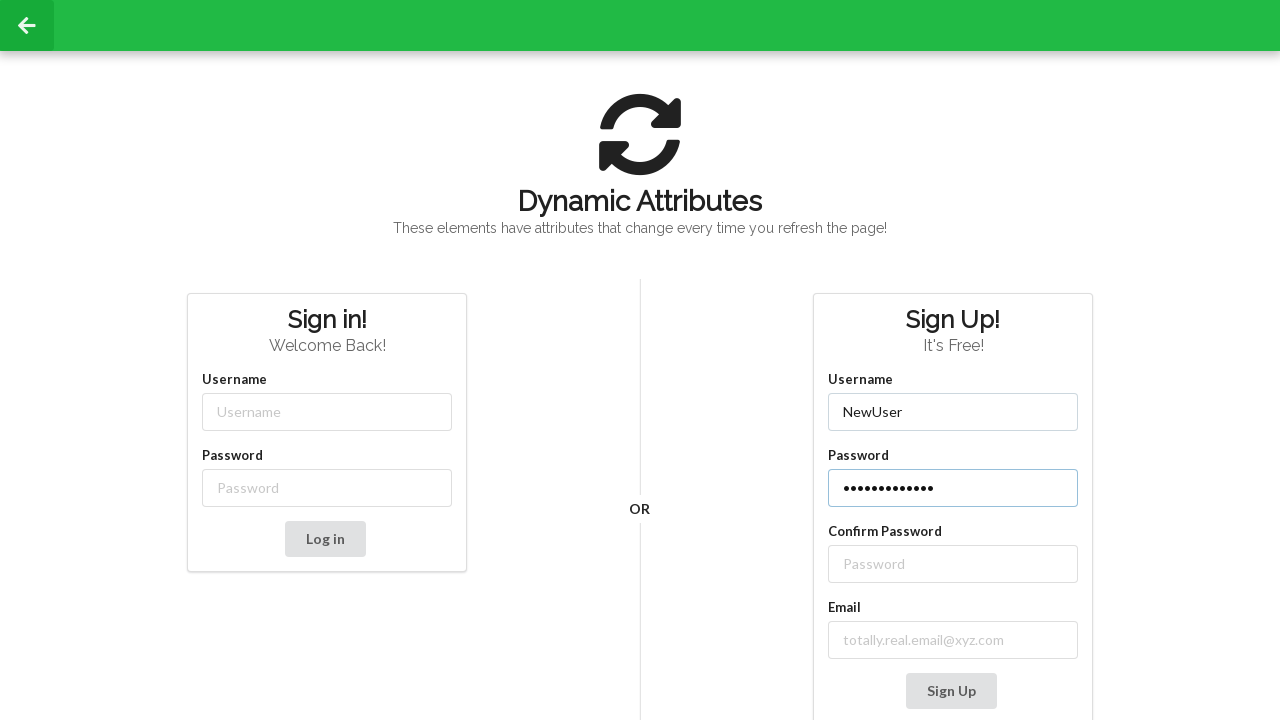

Filled confirm password field with 'SecurePass123' using following-sibling XPath on xpath=//label[text() = 'Confirm Password']/following-sibling::input
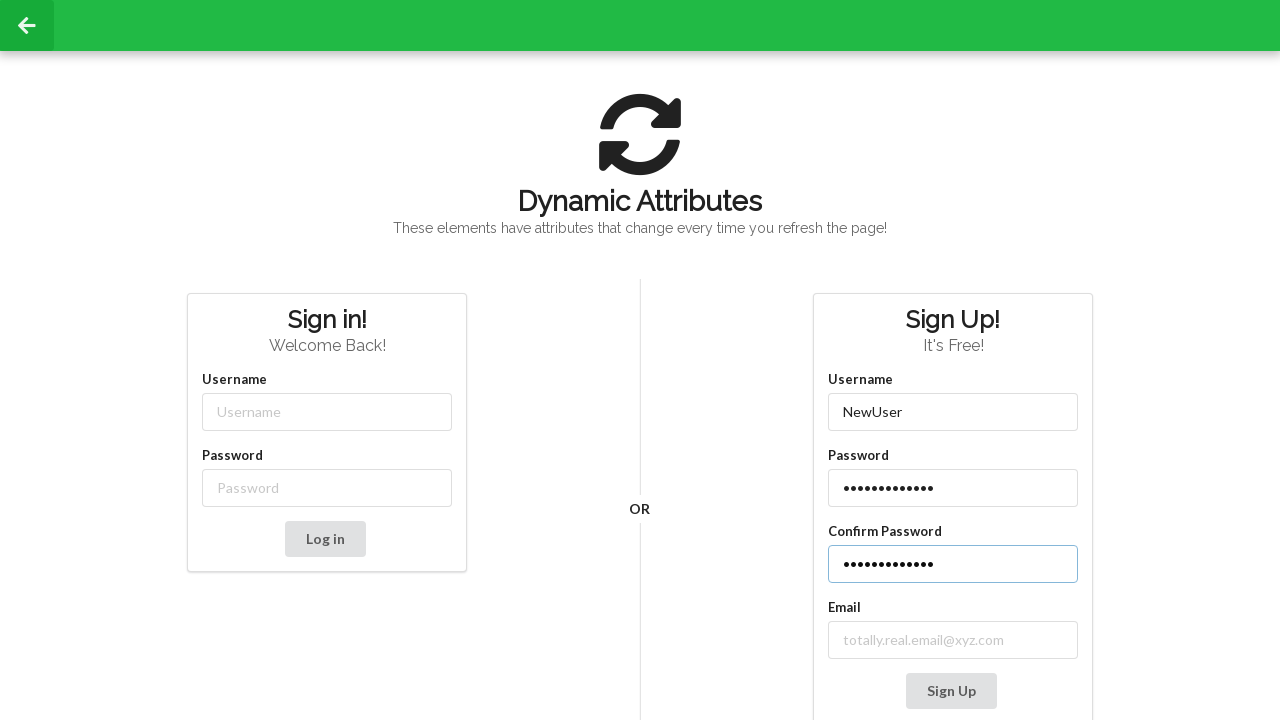

Filled email field with 'testuser@example.com' using contains() XPath strategy on xpath=//label[contains(text(), 'mail')]/following-sibling::input
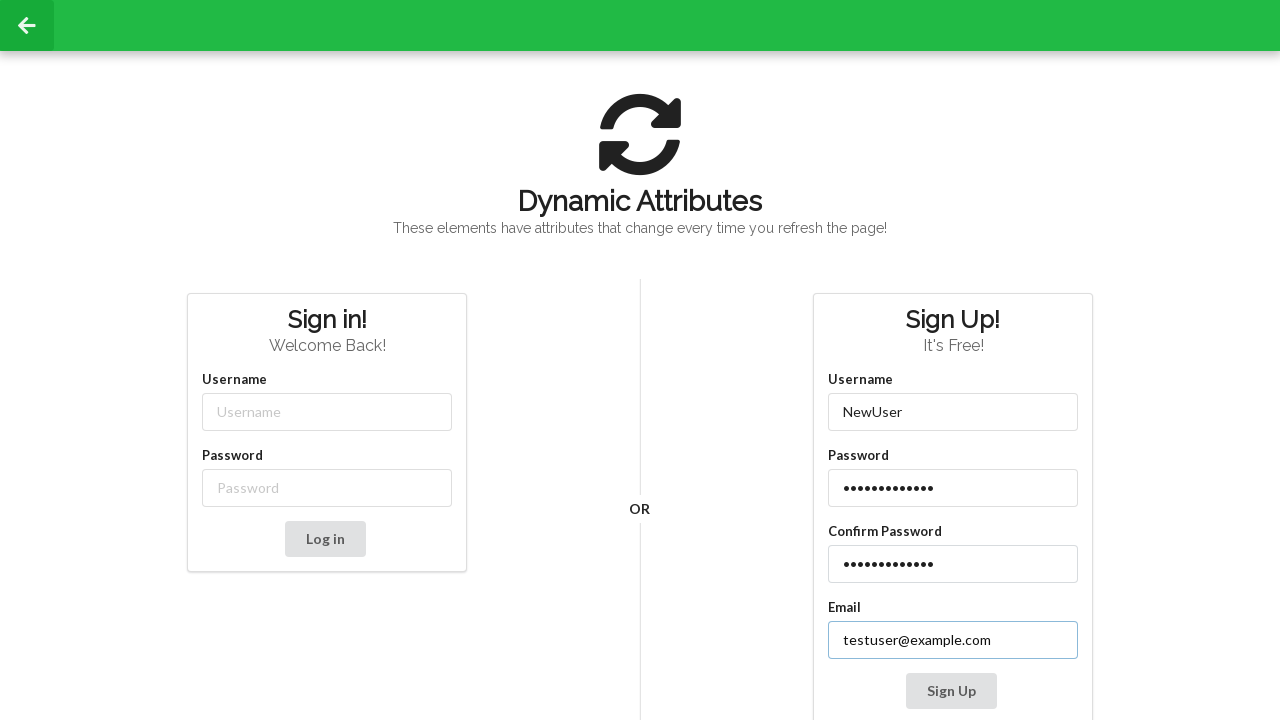

Clicked Sign Up button using contains() XPath to locate dynamic button at (951, 691) on xpath=//button[contains(text(), 'Sign Up')]
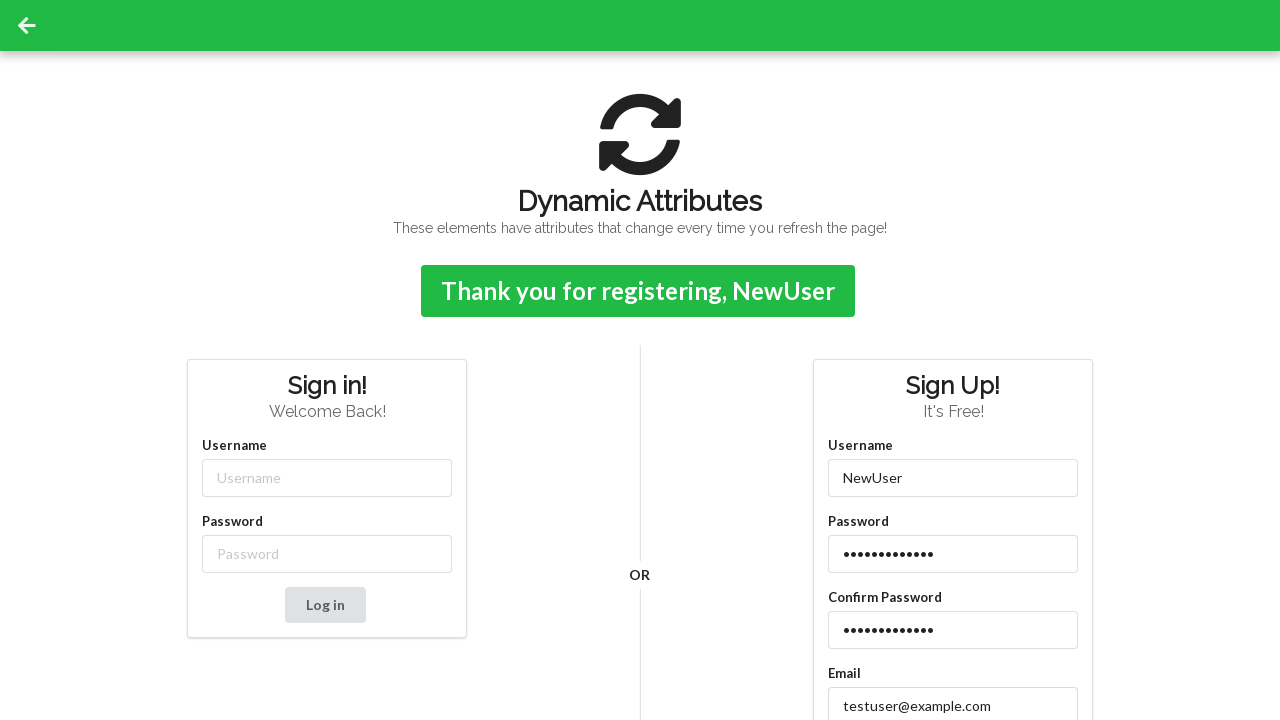

Sign-up confirmation message appeared successfully
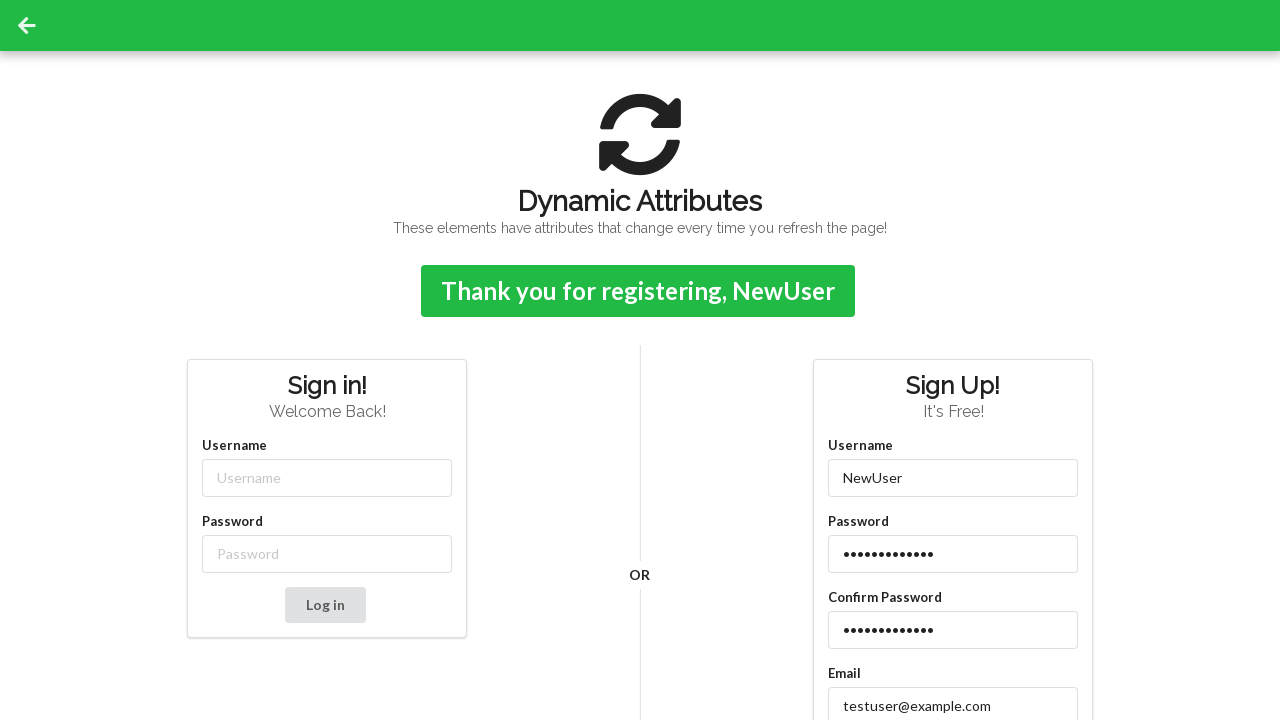

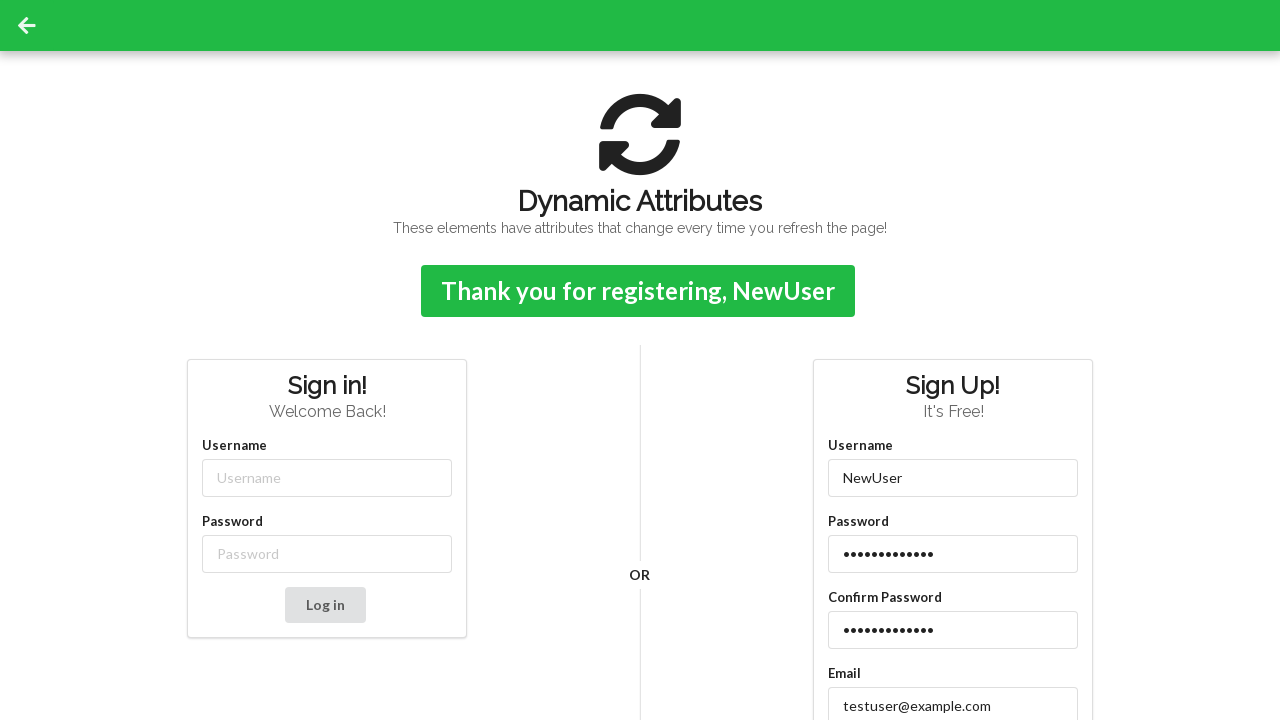